Tests iframe switching functionality by navigating to an automation practice page and switching context to an embedded iframe element.

Starting URL: https://rahulshettyacademy.com/AutomationPractice/

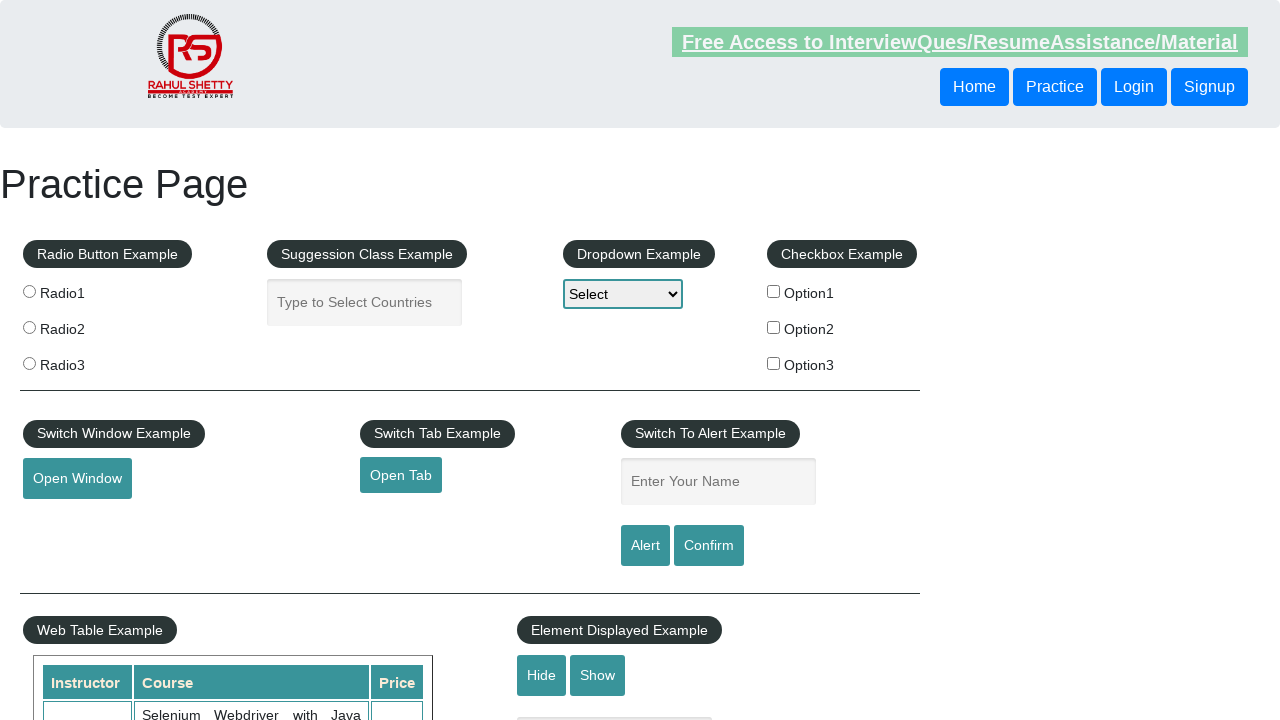

Waited for iframe section 'iFrame Example' to be visible
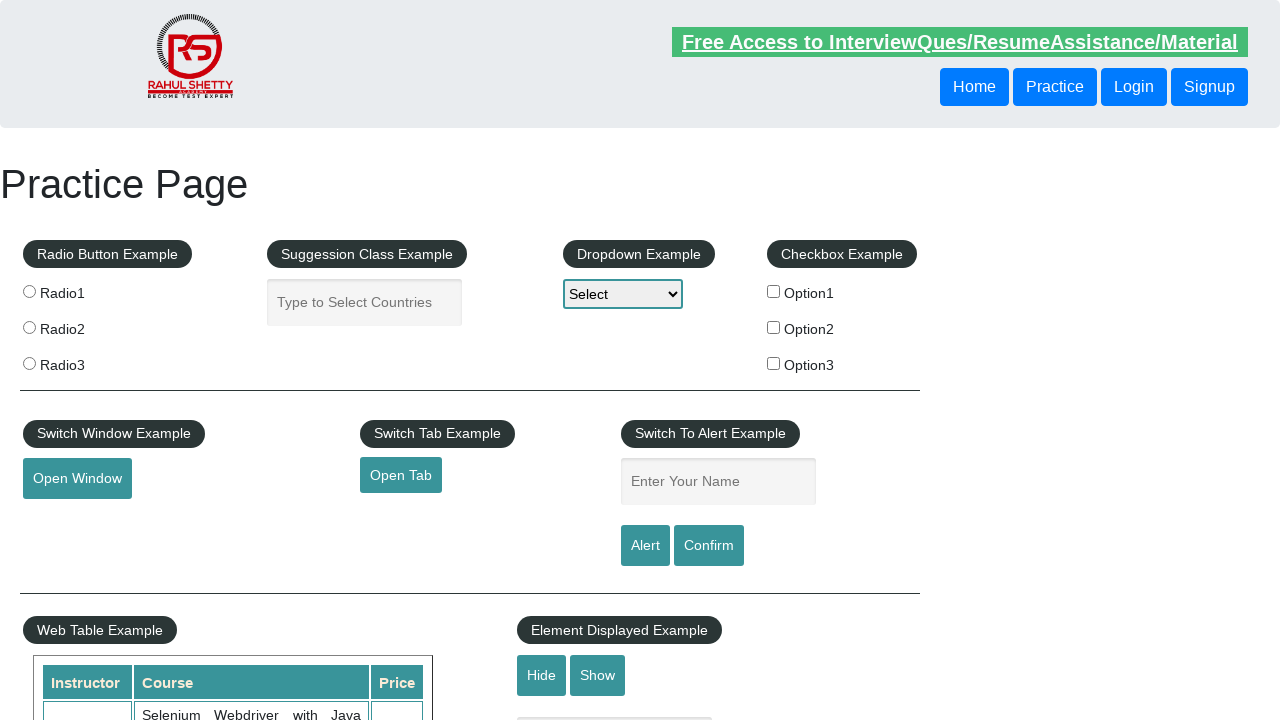

Located iframe element with id 'courses-iframe'
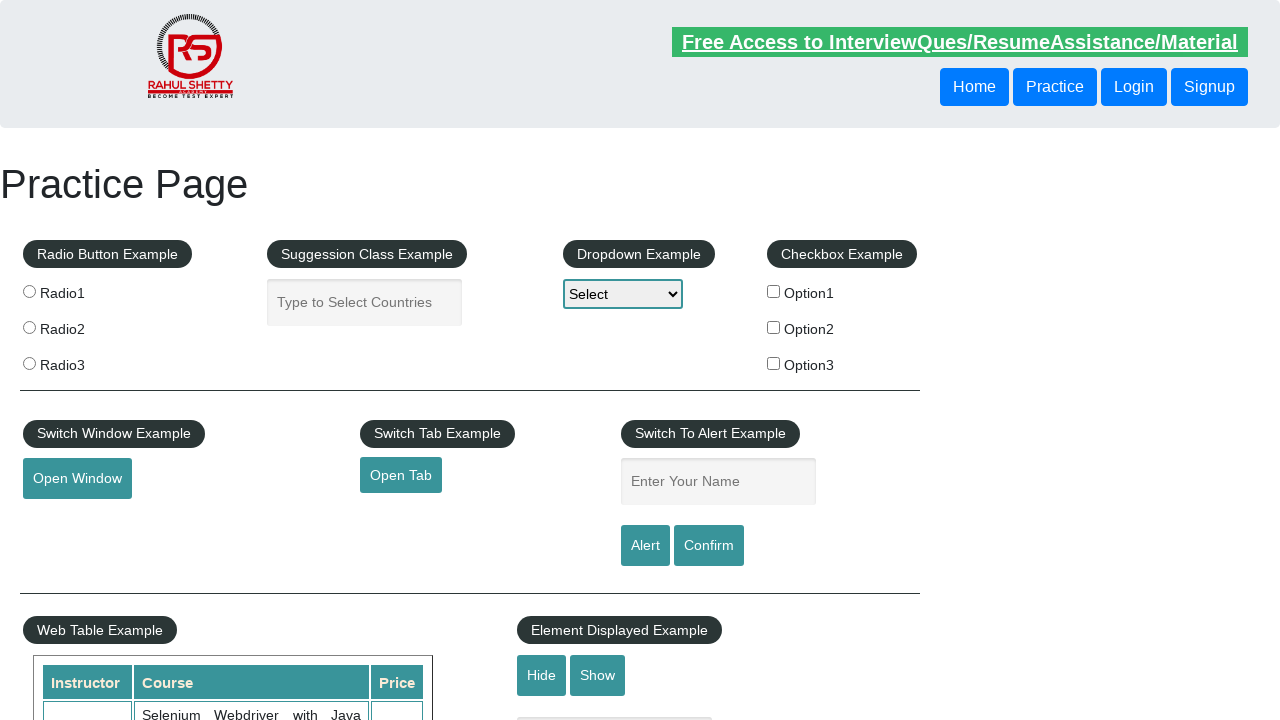

Verified iframe body is loaded and accessible
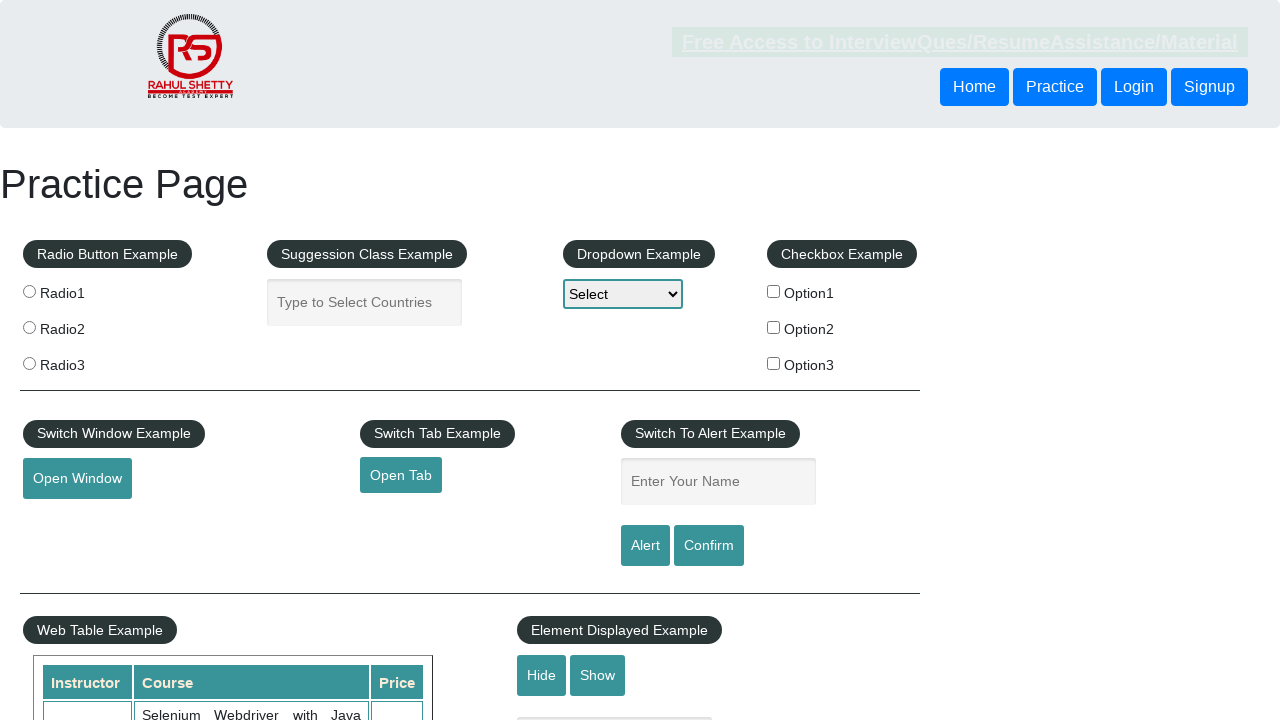

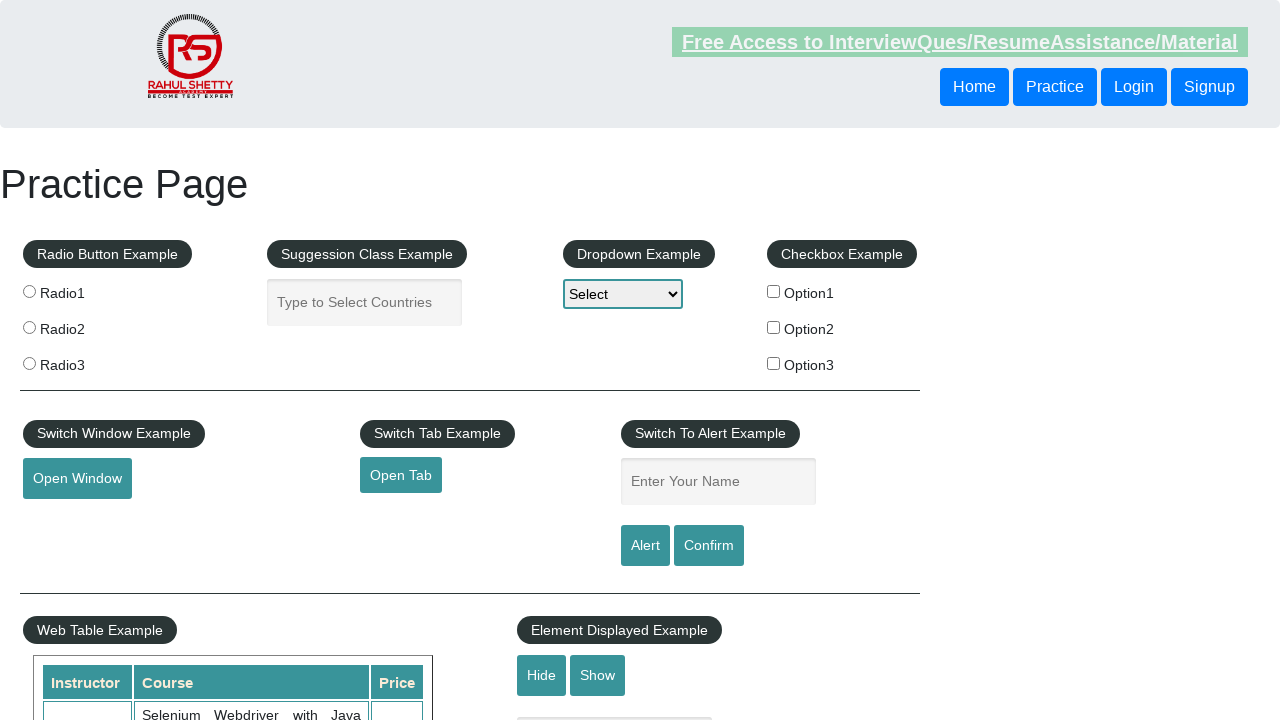